Tests a registration form by filling in first name, last name, and email fields, then clicking the submit button on a file input practice page.

Starting URL: http://suninjuly.github.io/file_input.html

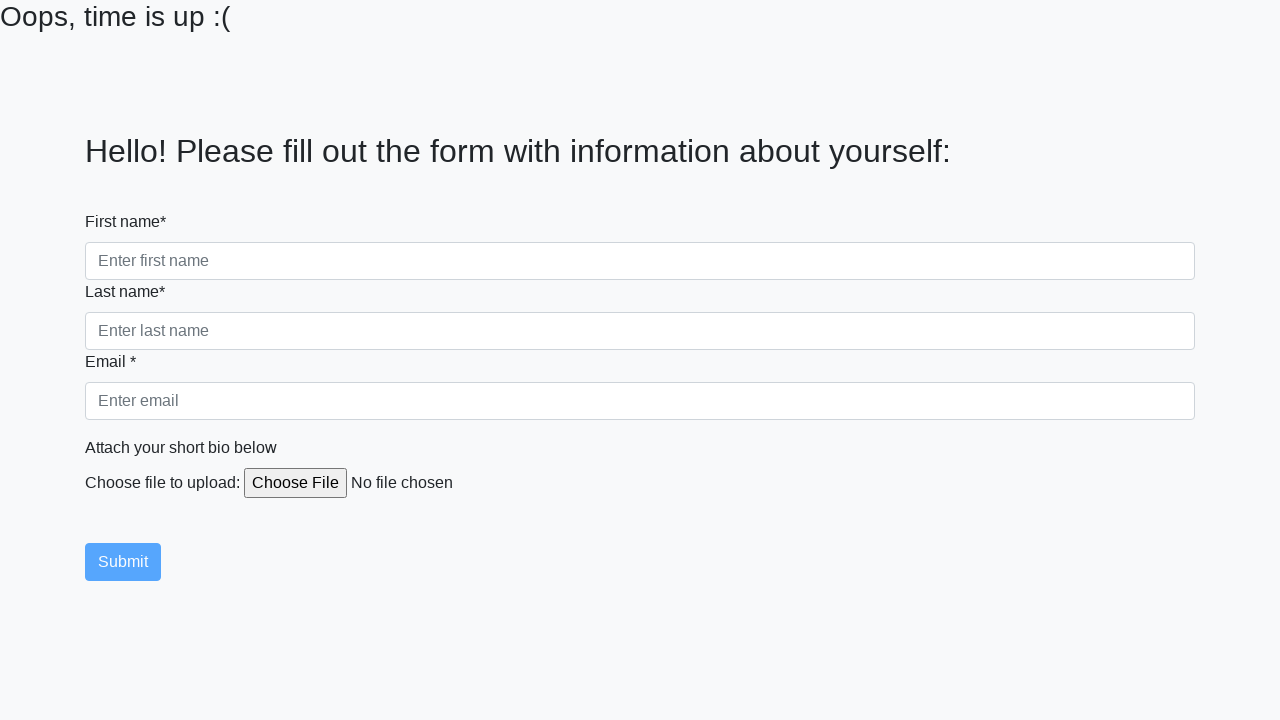

Navigated to file input practice page
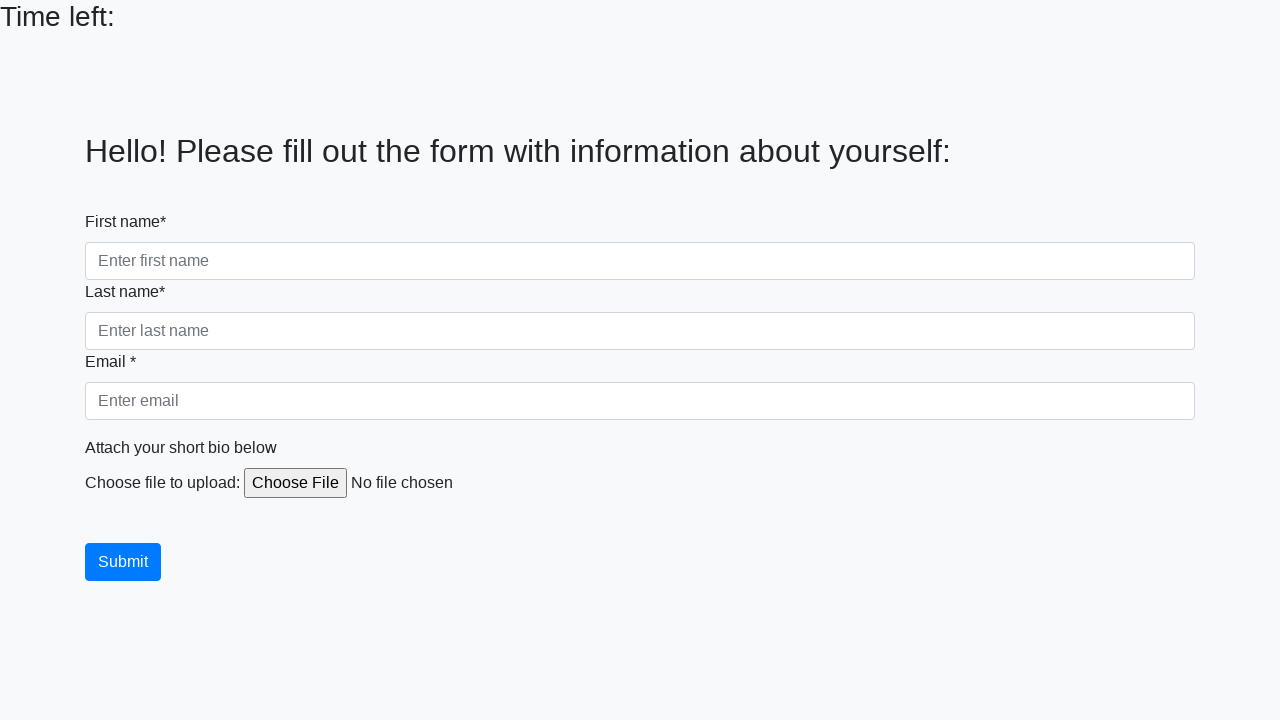

Filled first name field with 'Anton' on input[name='firstname']
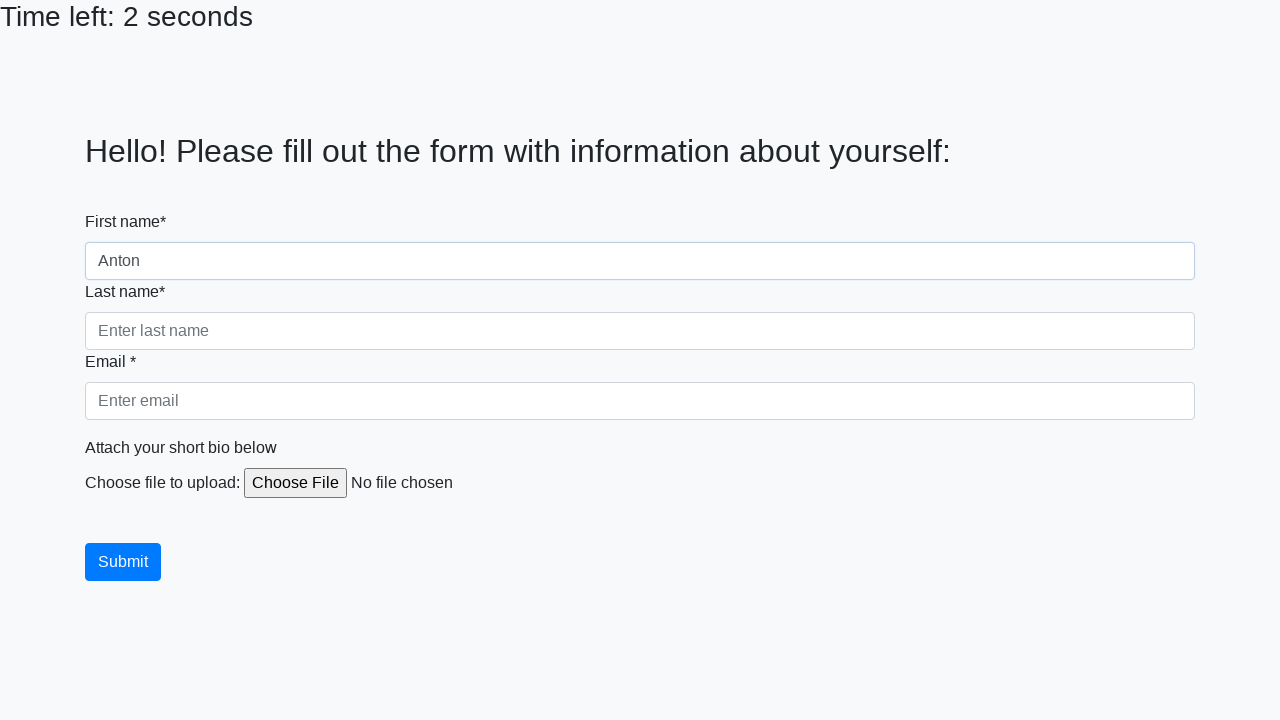

Filled last name field with 'Shapovalov' on input[name='lastname']
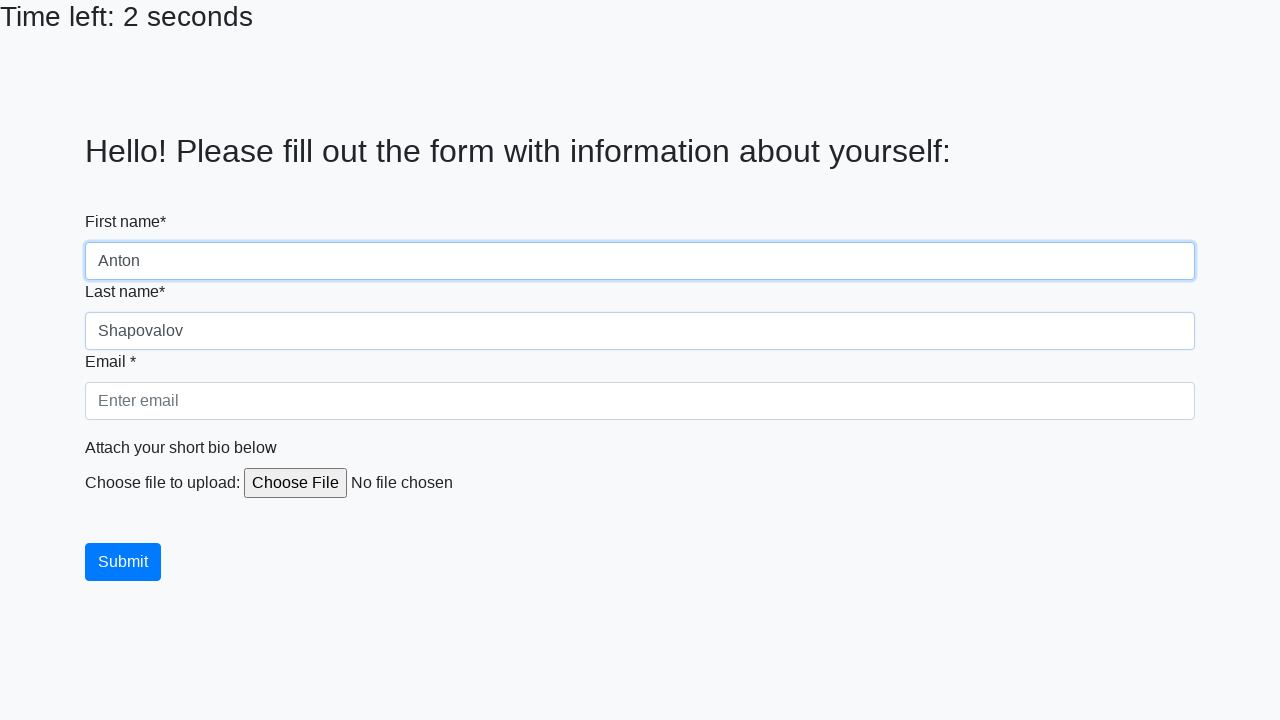

Filled email field with 'anton.shapovalov@example.com' on input[name='email']
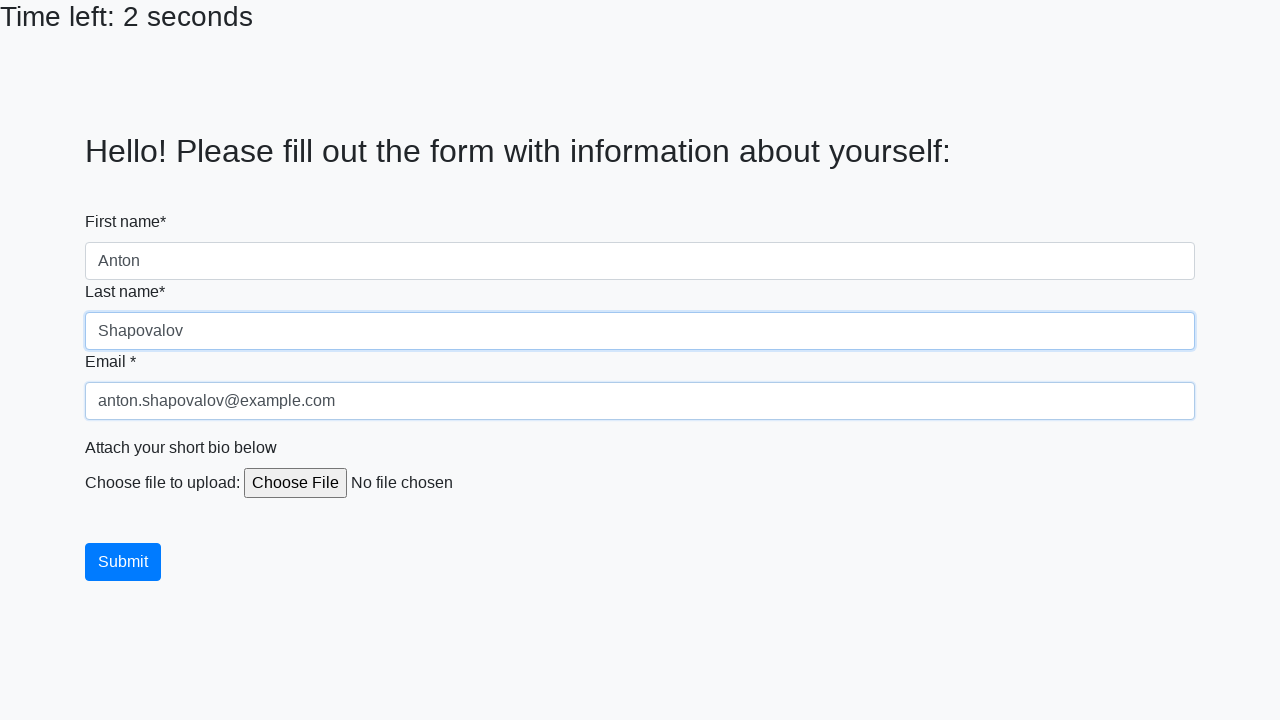

Clicked submit button to submit registration form at (123, 562) on button.btn
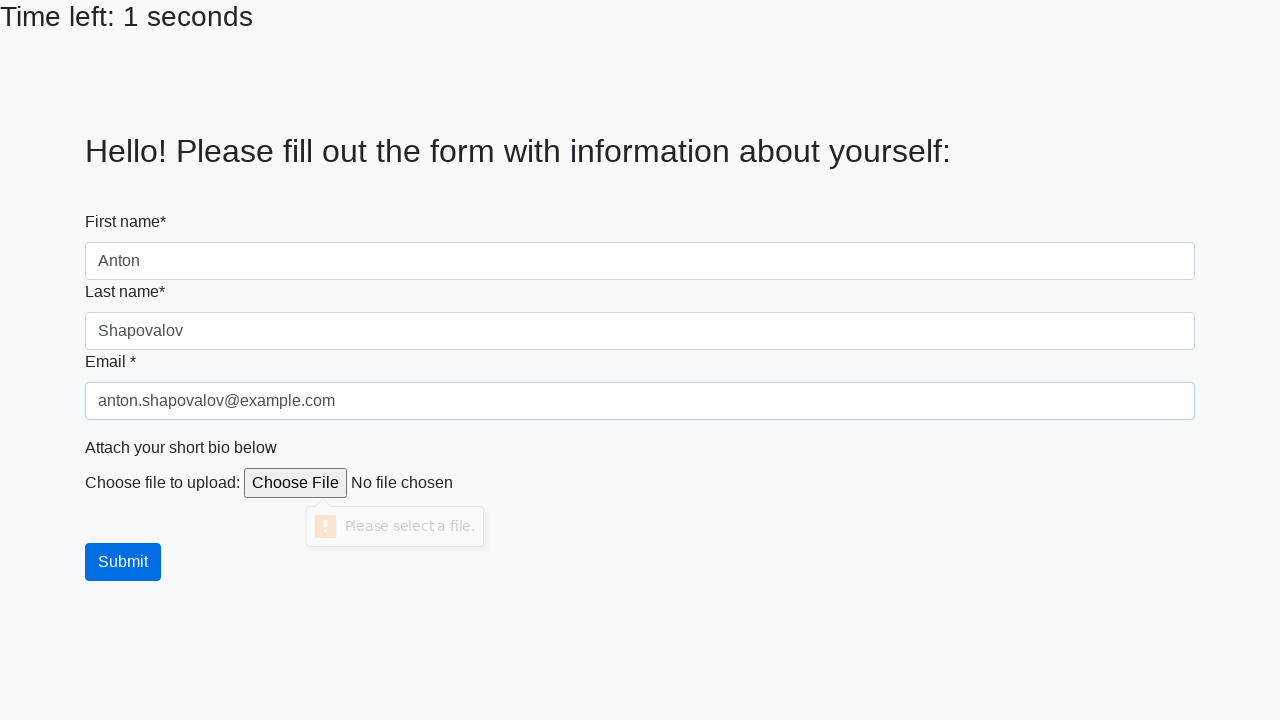

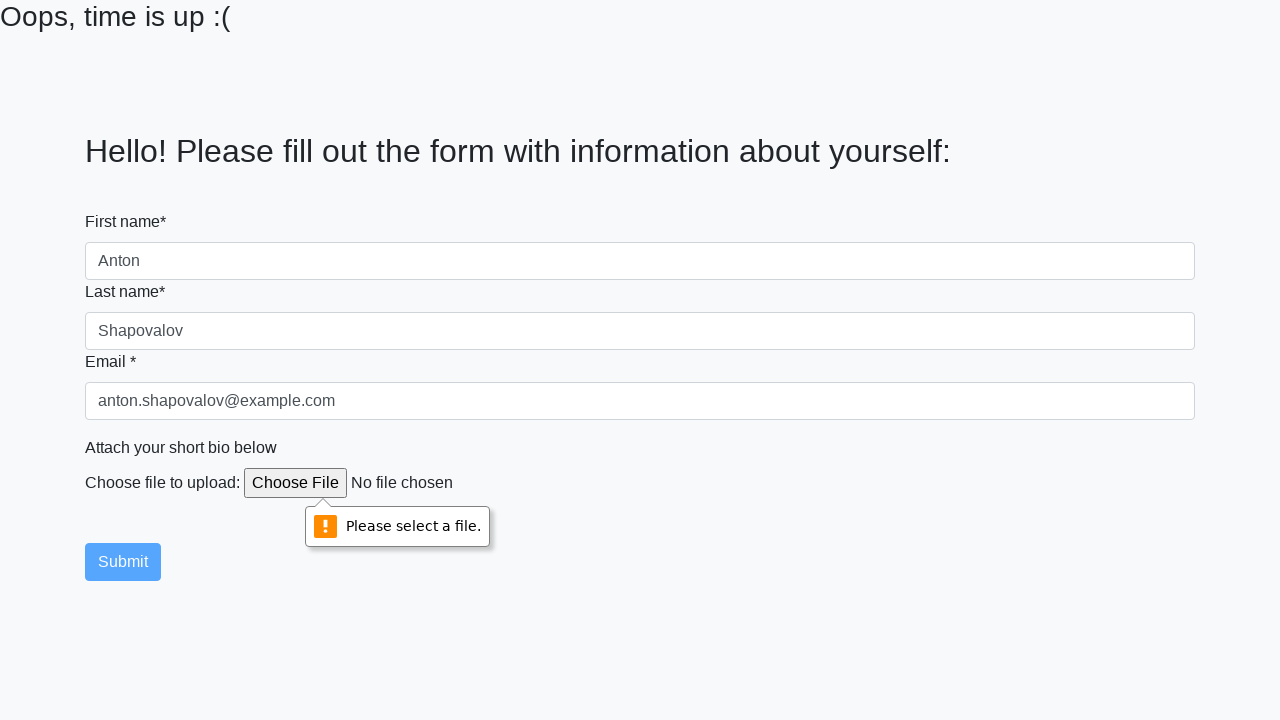